Navigates to the OrangeHRM homepage and waits for the page to load

Starting URL: https://www.orangehrm.com/

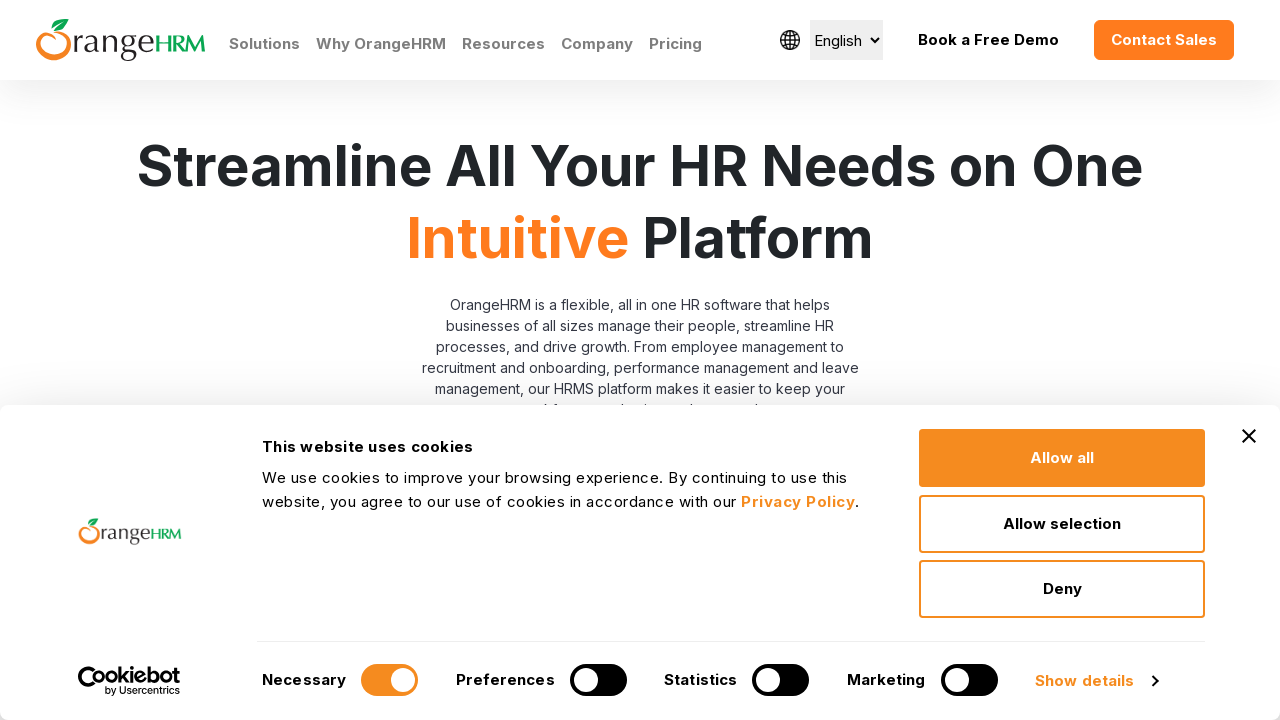

Navigated to OrangeHRM homepage
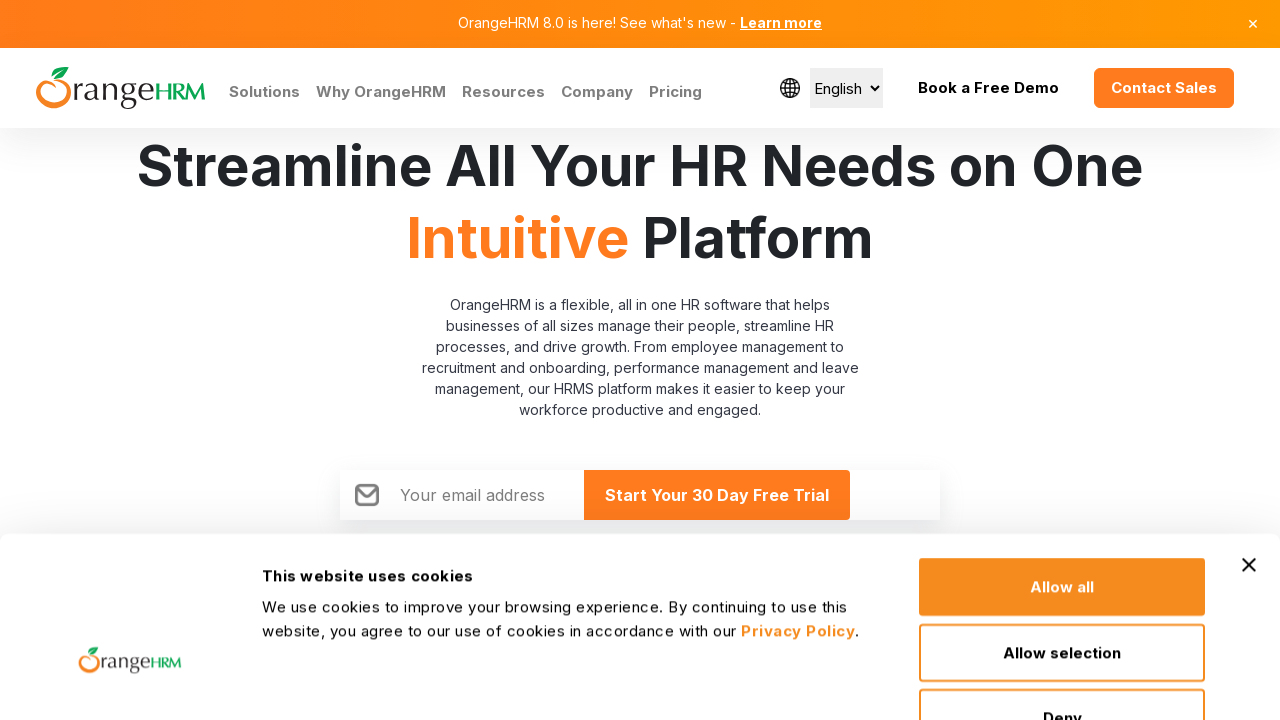

Waited for page to fully load (networkidle)
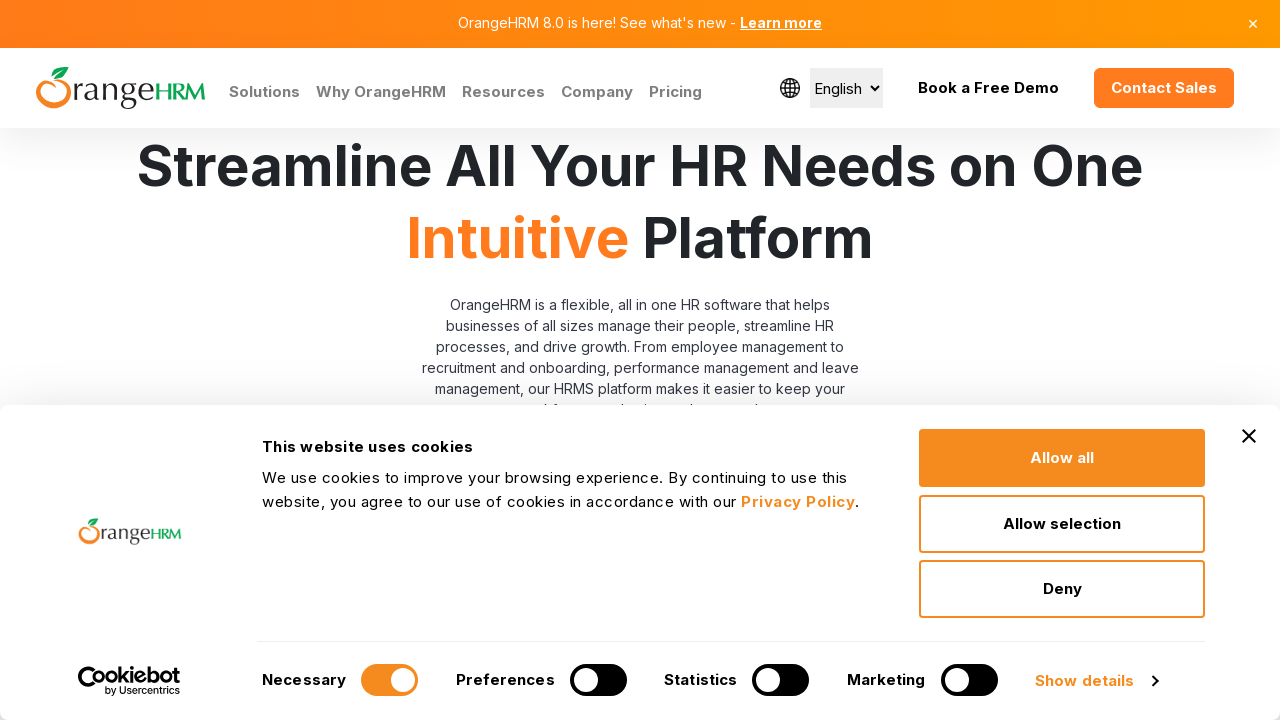

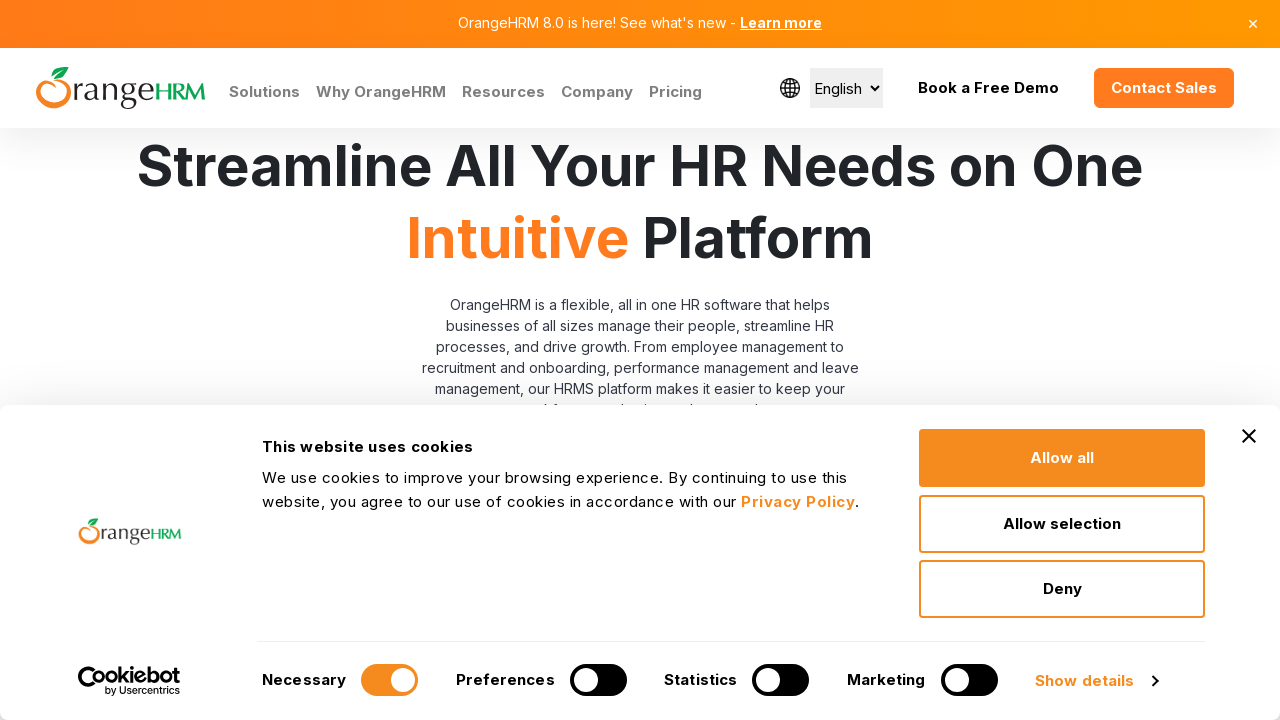